Navigates through Flipkart's main menu items by hovering over each category to reveal and interact with submenu items

Starting URL: https://www.flipkart.com/

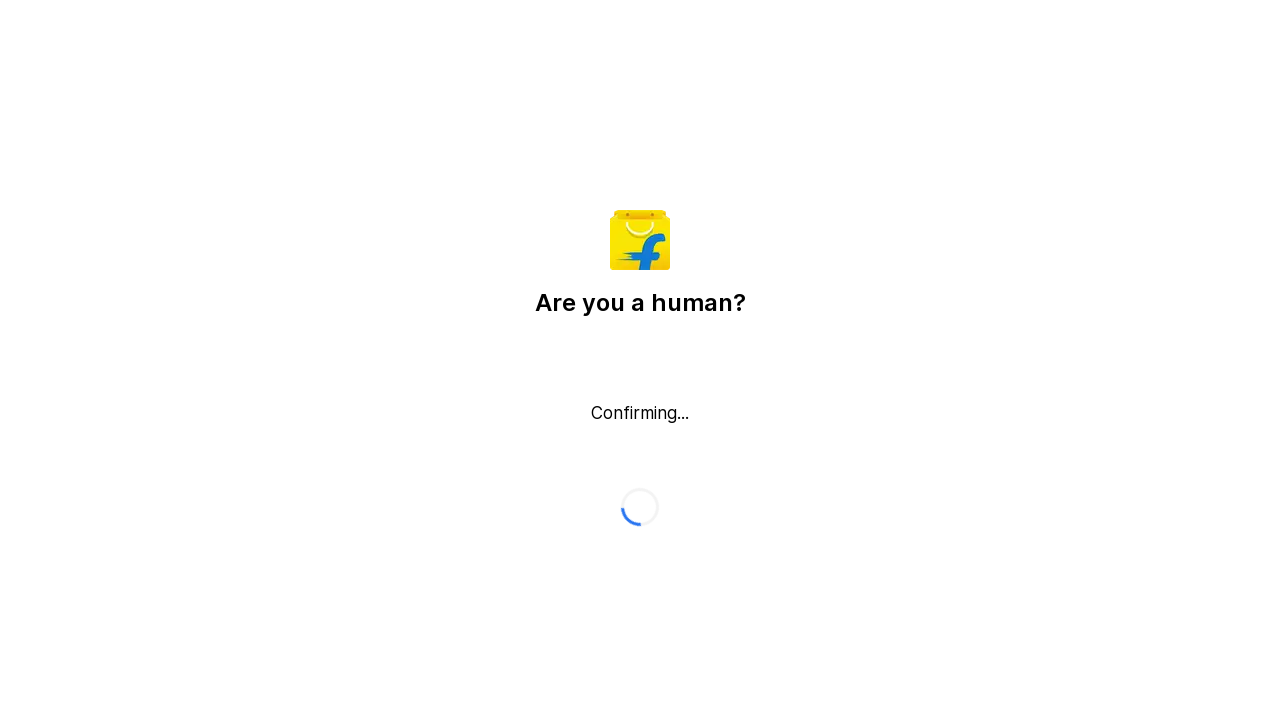

Retrieved all main menu items from Flipkart navigation on button._2AkmmA._29YdH8
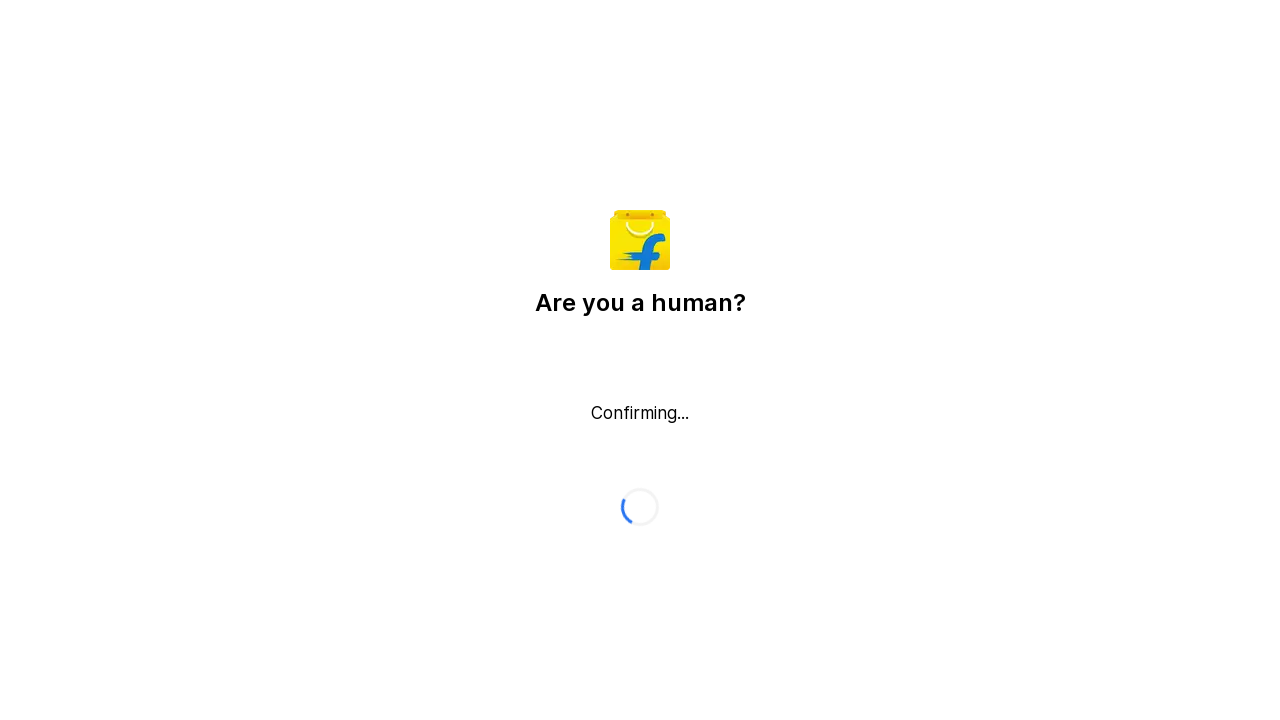

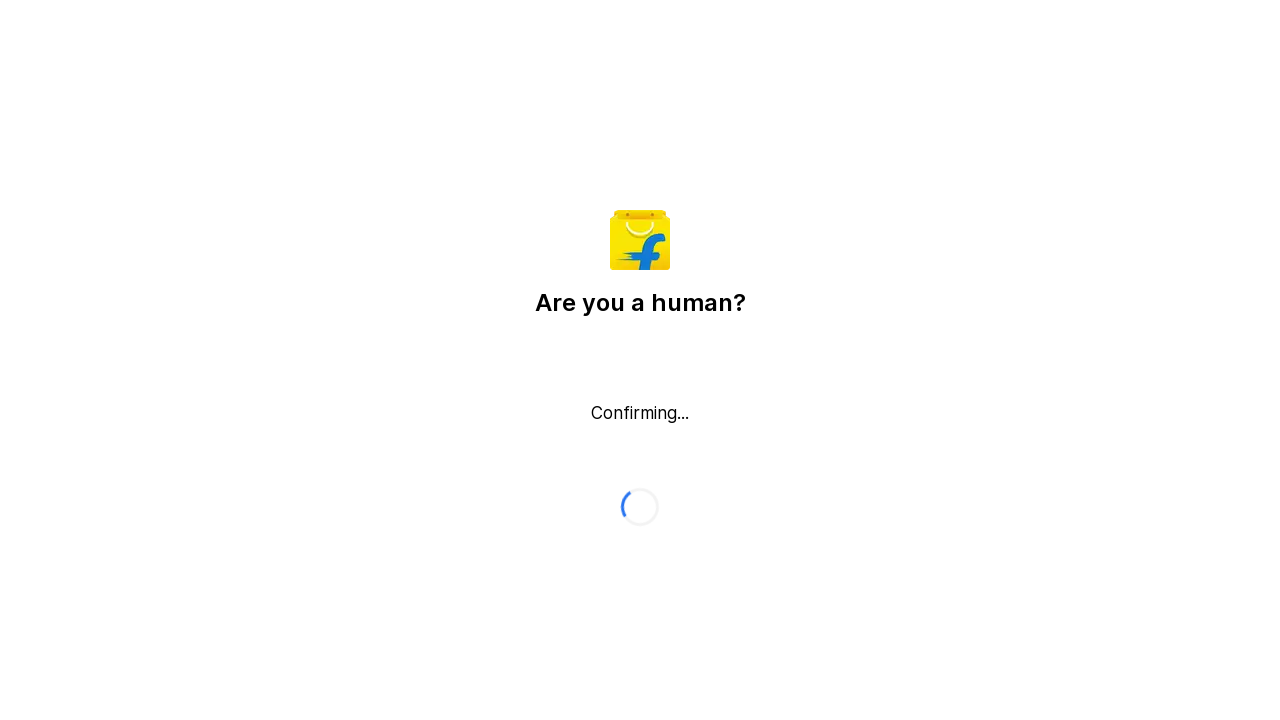